Navigates to a practice page, scrolls down, and retrieves the page URL and title using JavaScript

Starting URL: https://selectorshub.com/xpath-practice-page/

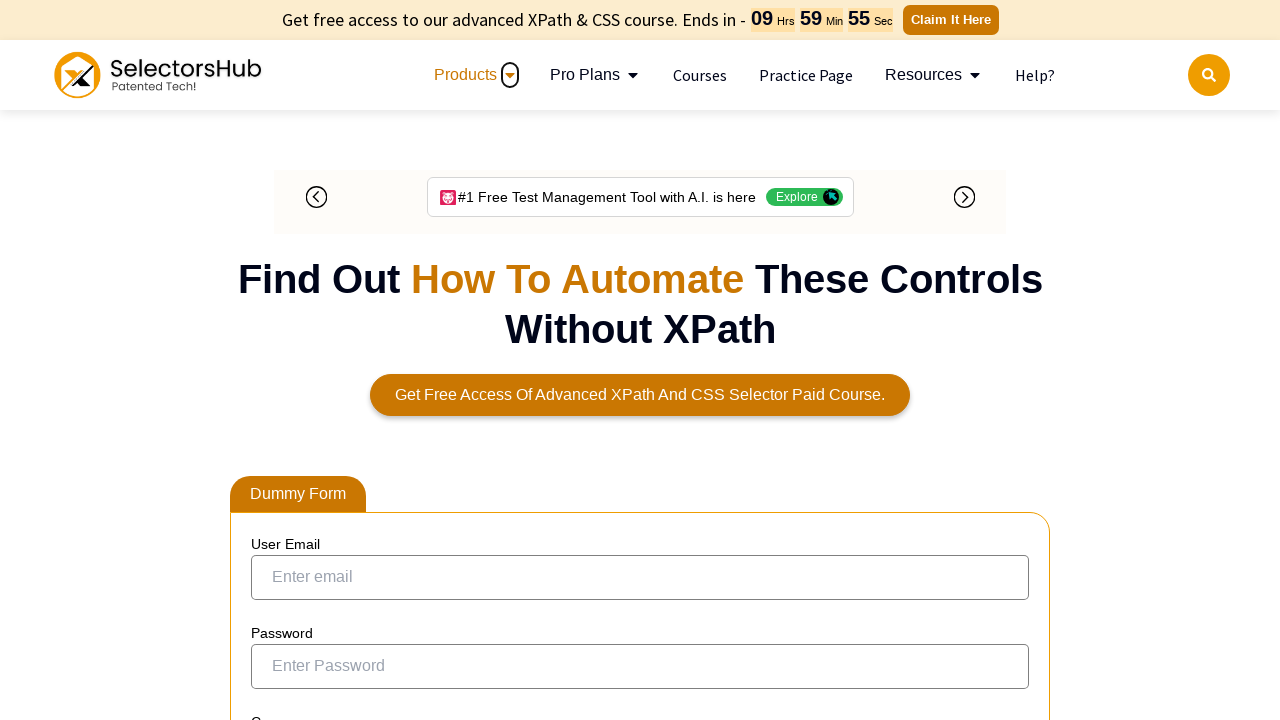

Scrolled down the page by 500 pixels
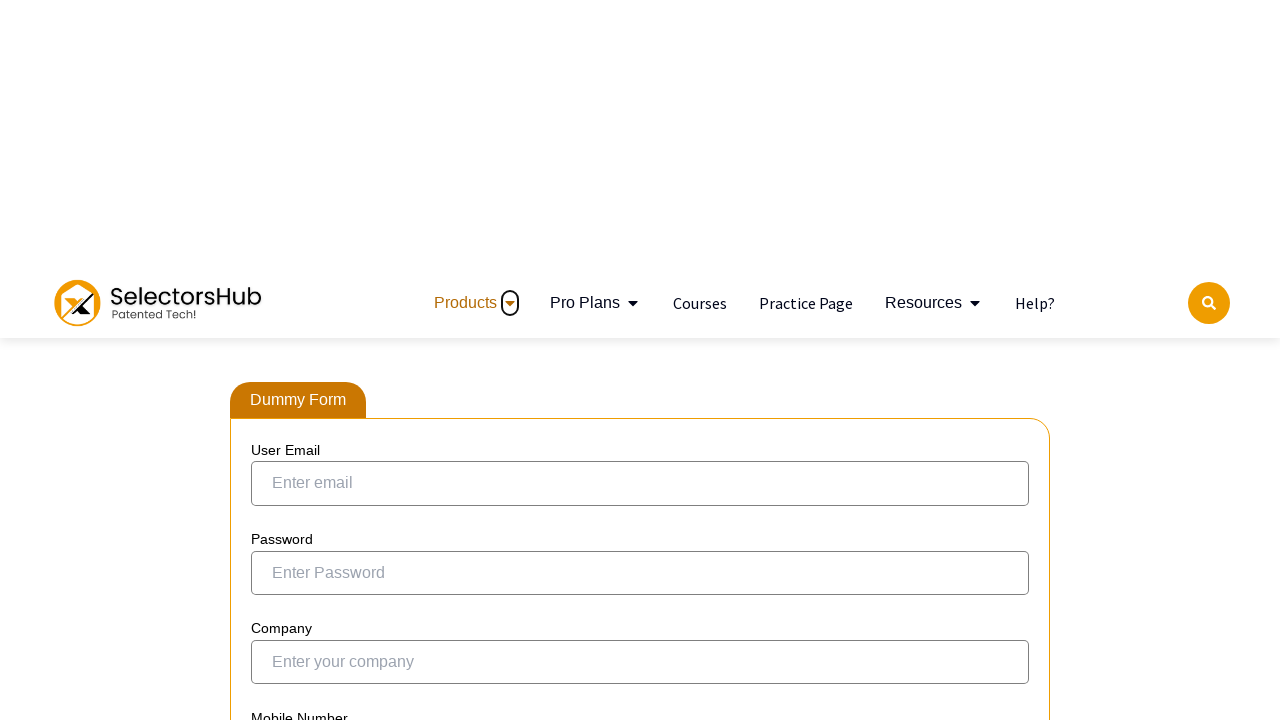

Retrieved current page URL using JavaScript
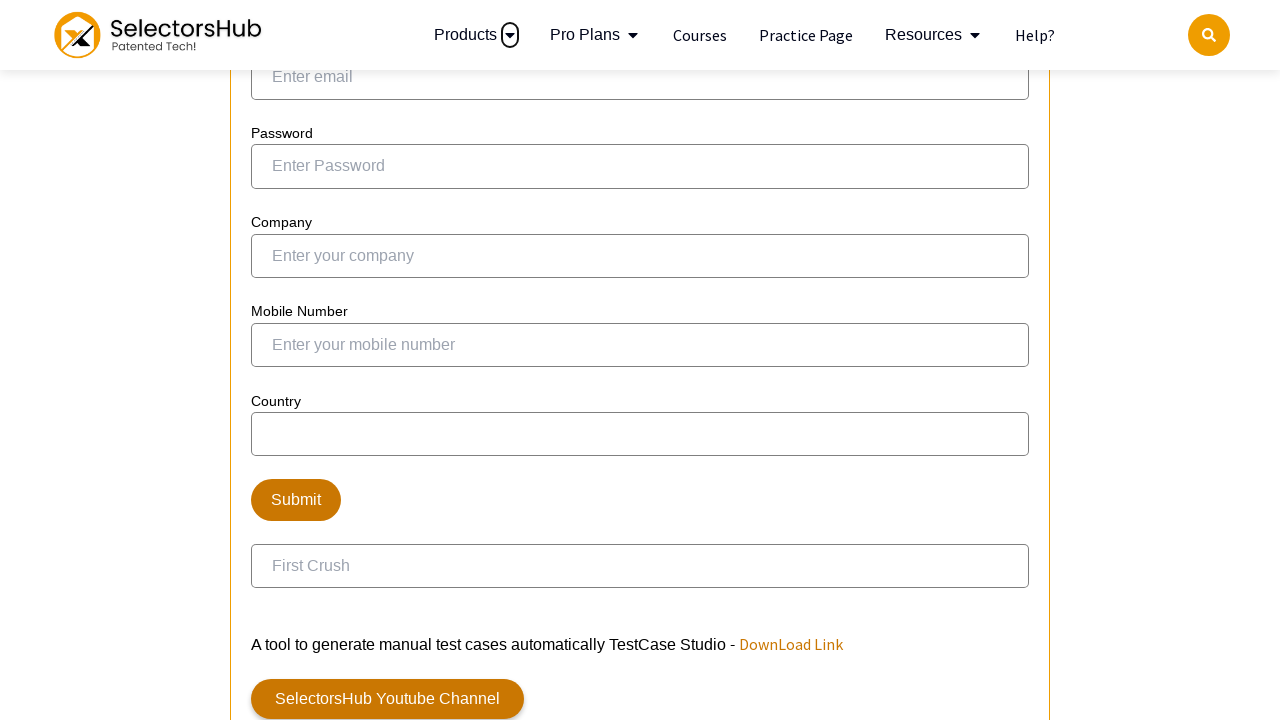

Retrieved page title using JavaScript
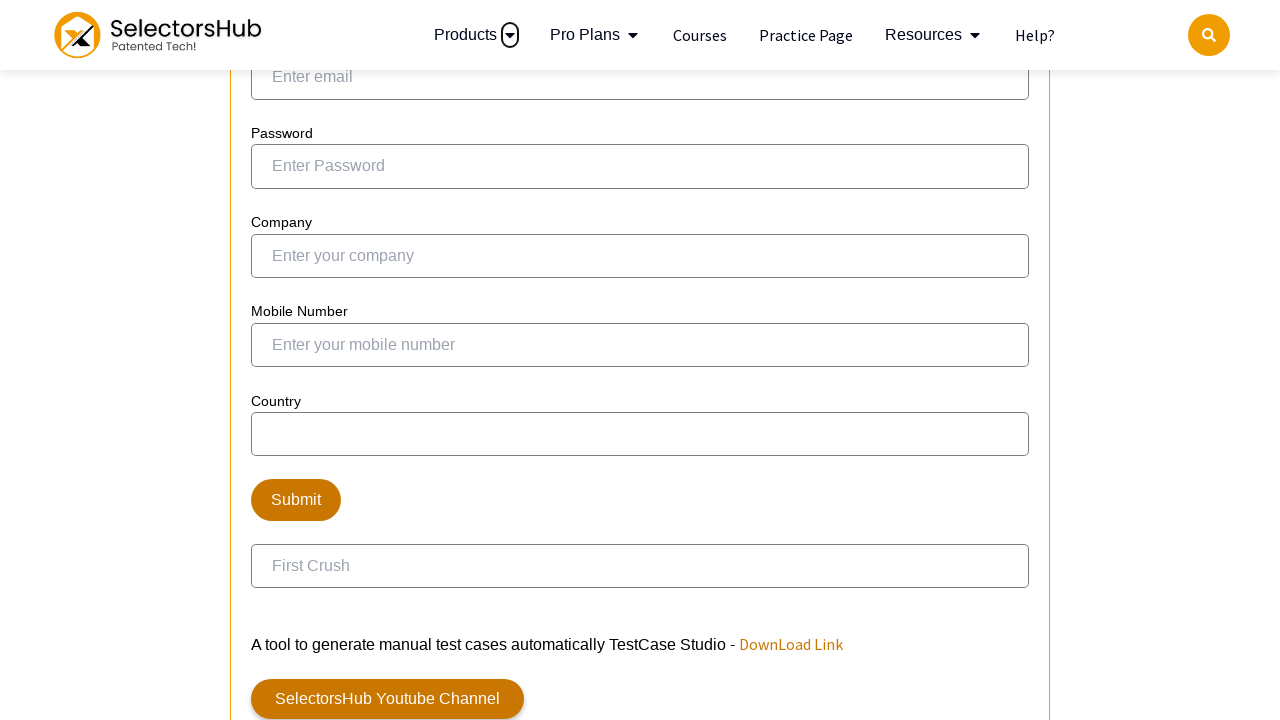

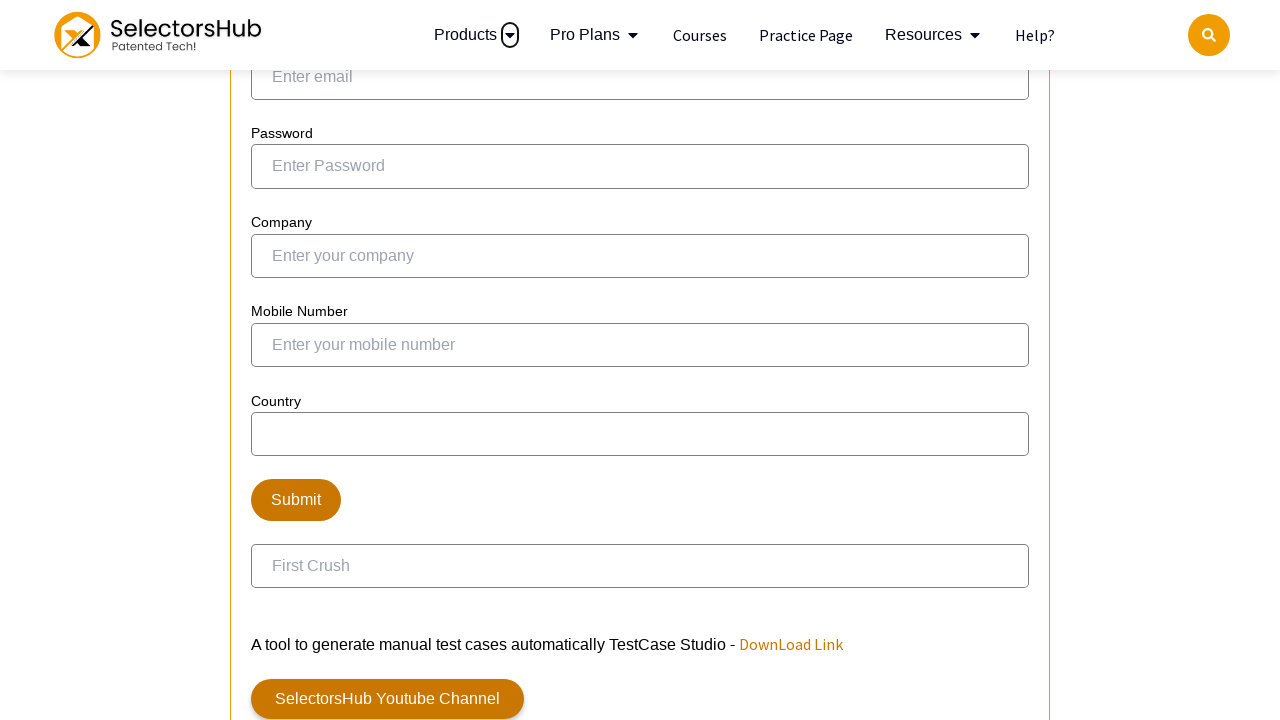